Tests handling multiple browser windows/tabs by clicking a button that opens new tabs, switching to each new tab, printing its title, closing it, and returning to the parent window.

Starting URL: https://www.hyrtutorials.com/p/window-handles-practice.html

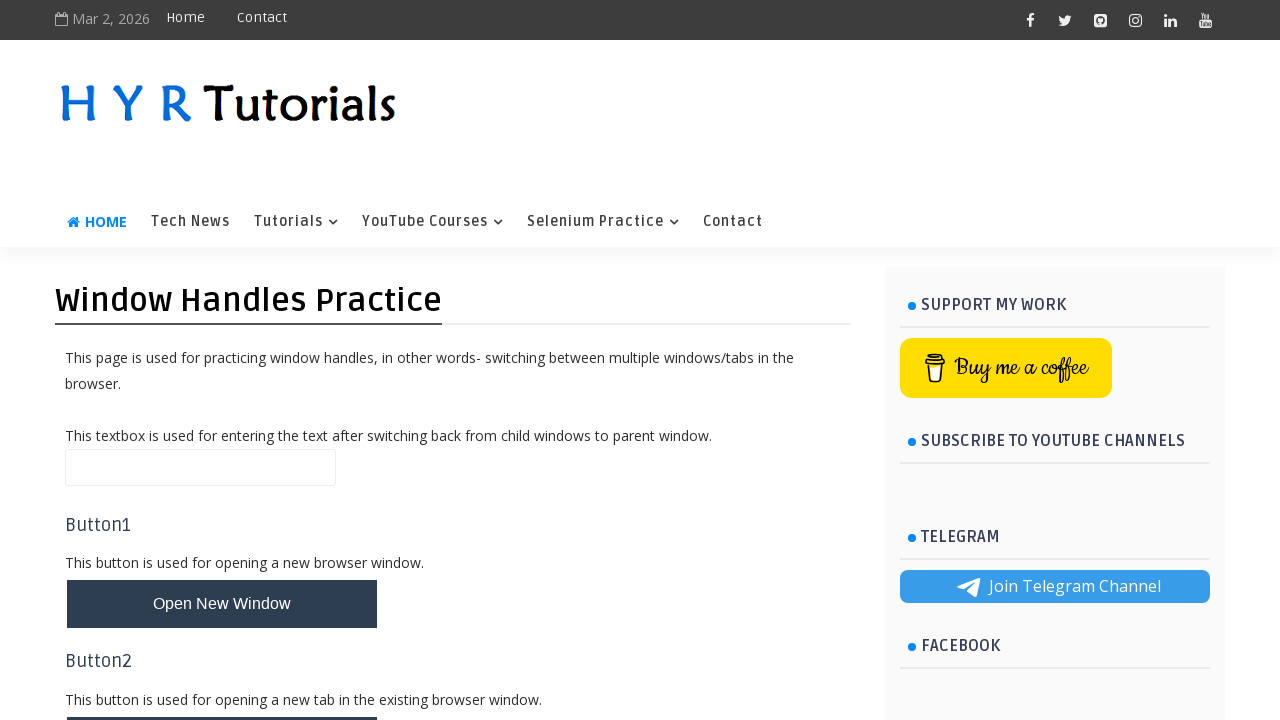

Clicked button to open new tabs/windows at (222, 361) on #newTabsWindowsBtn
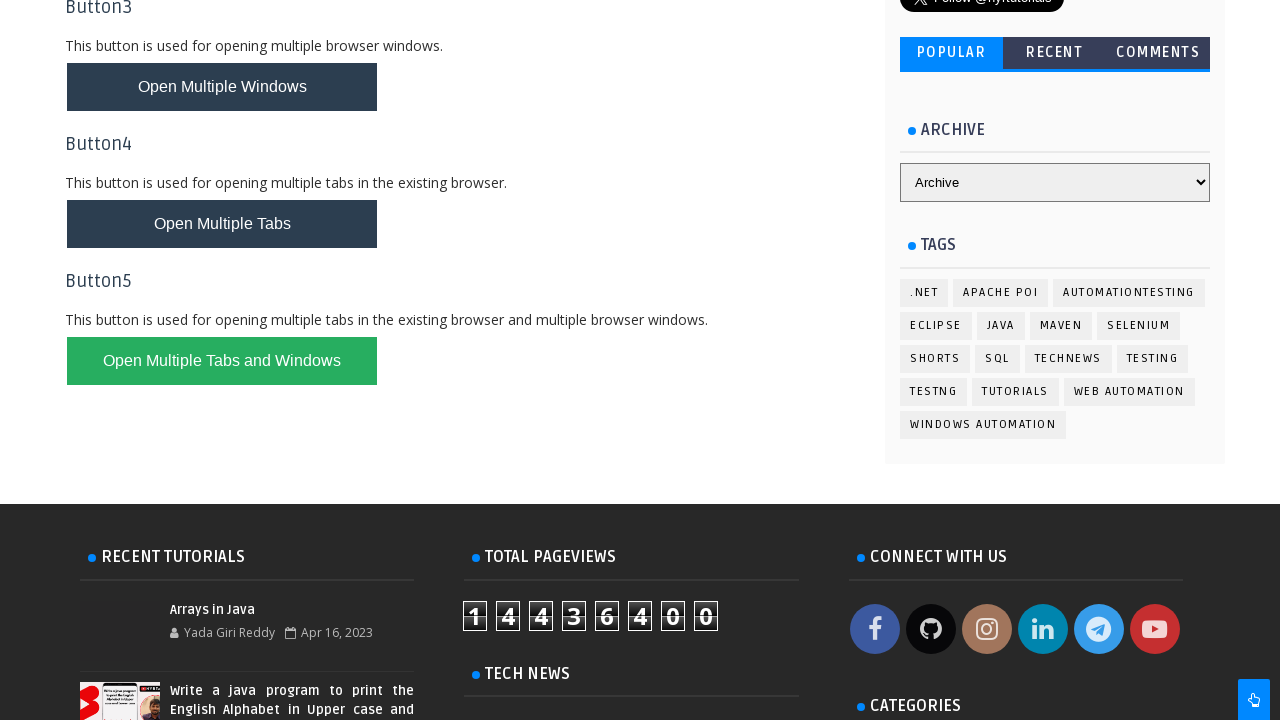

Waited 3 seconds for new pages to open
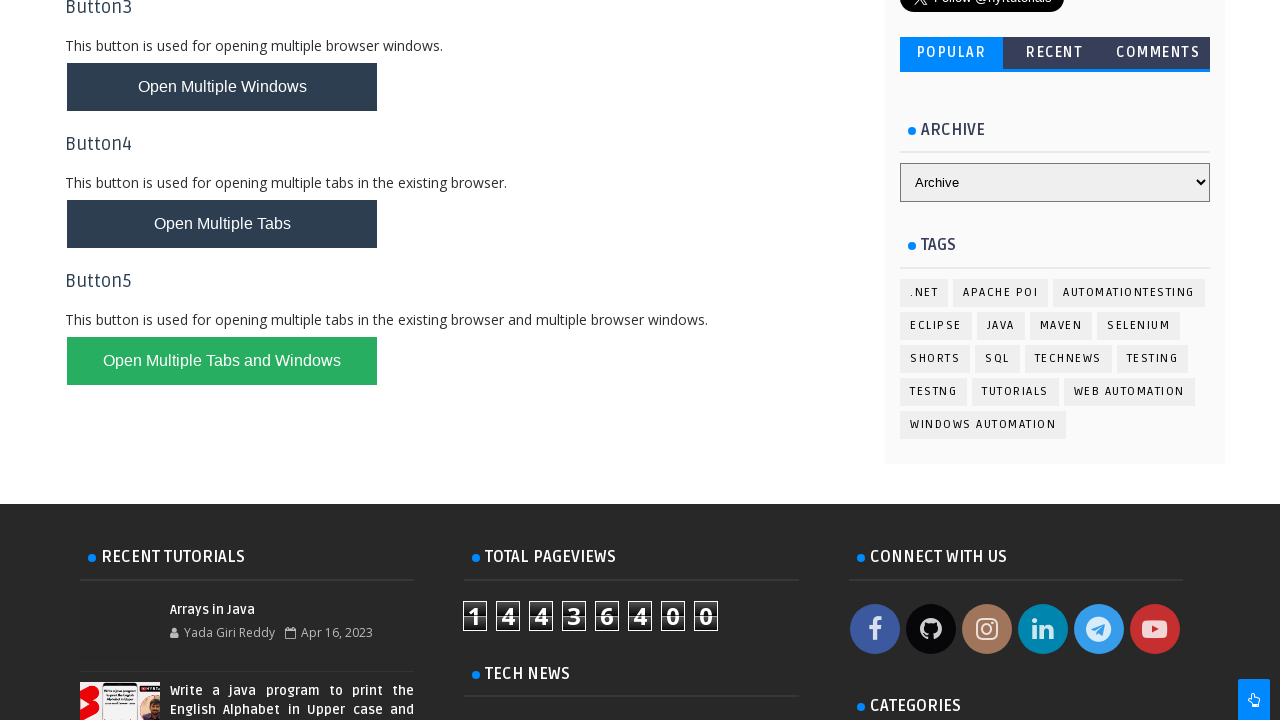

Retrieved all pages from context
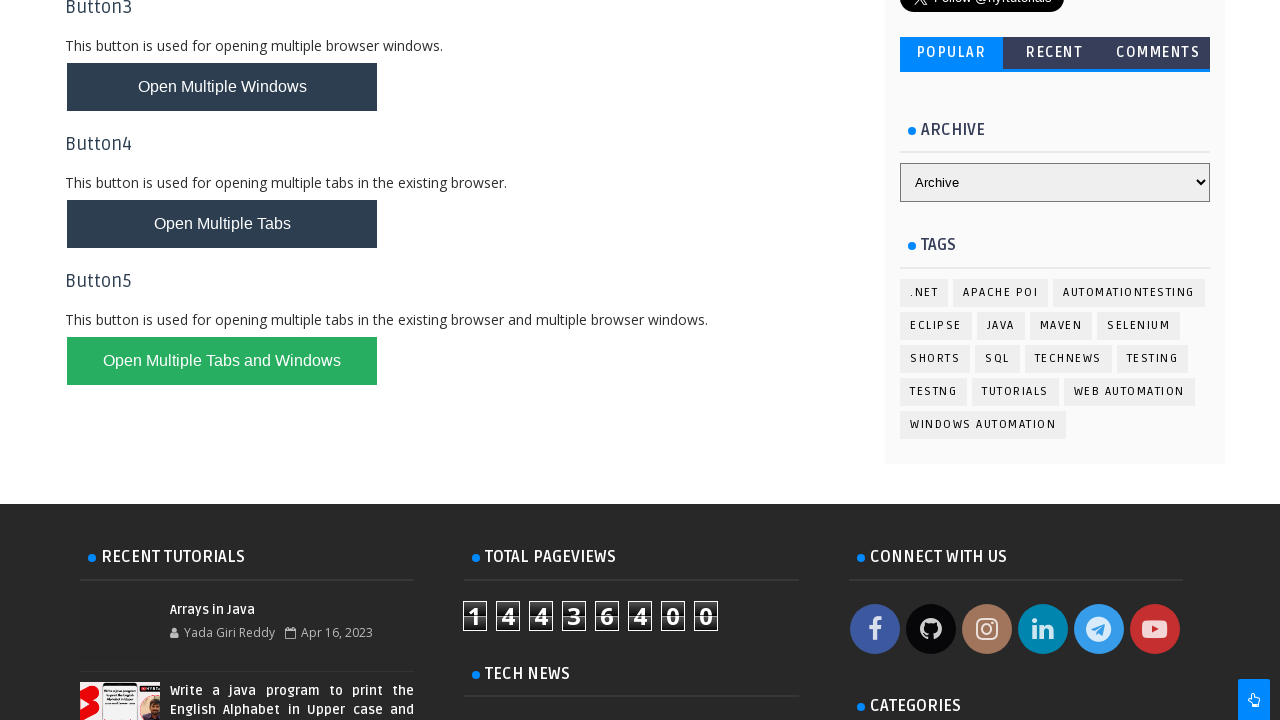

Stored reference to parent page
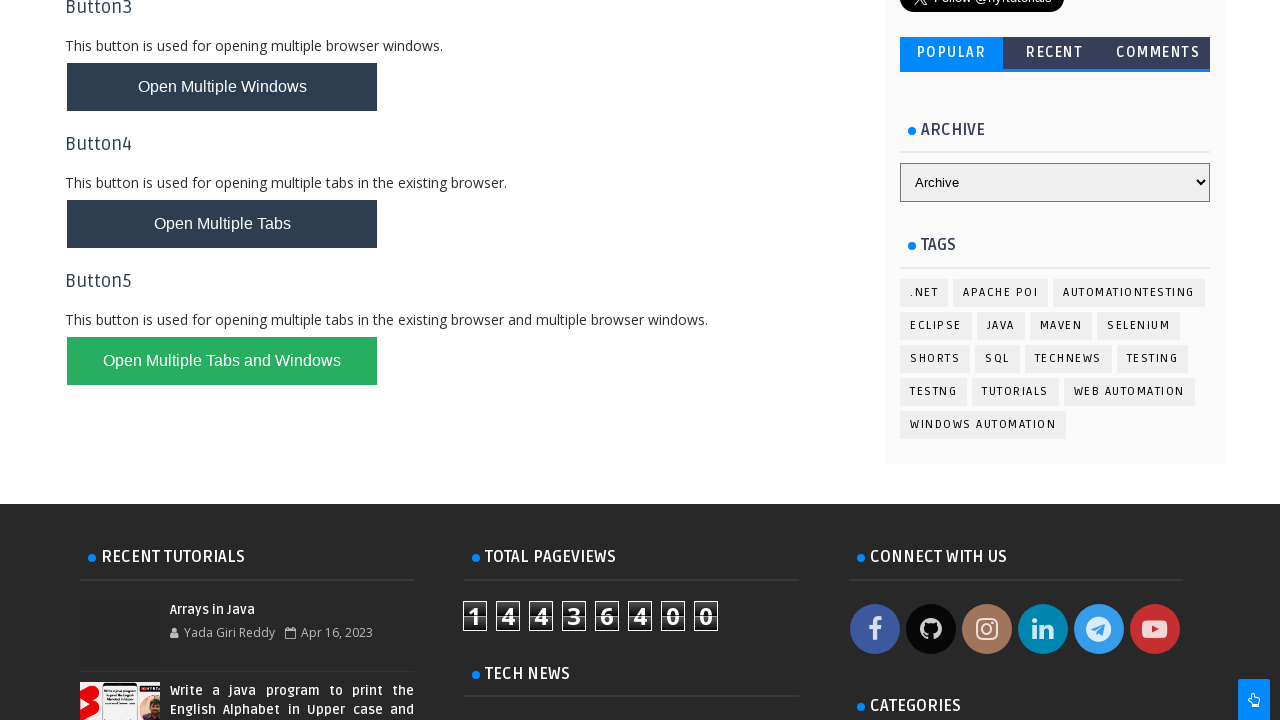

Printed title of new tab: Contact Me - H Y R Tutorials
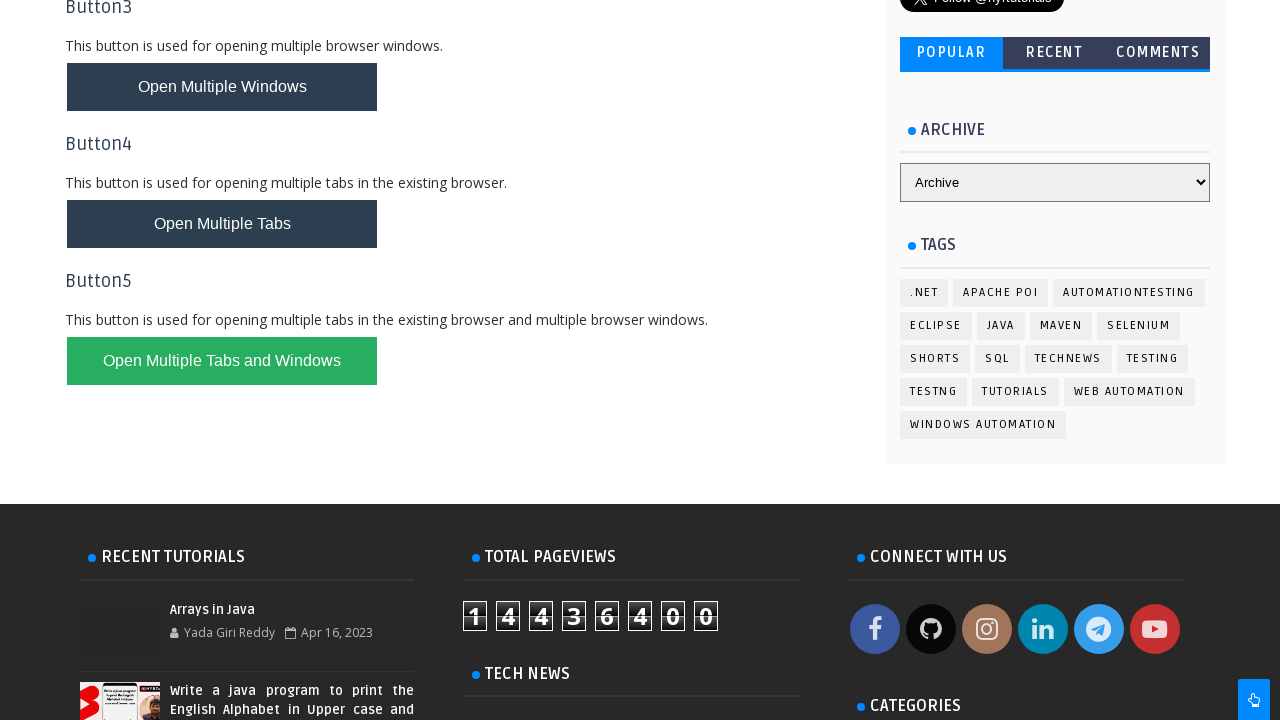

Closed new tab
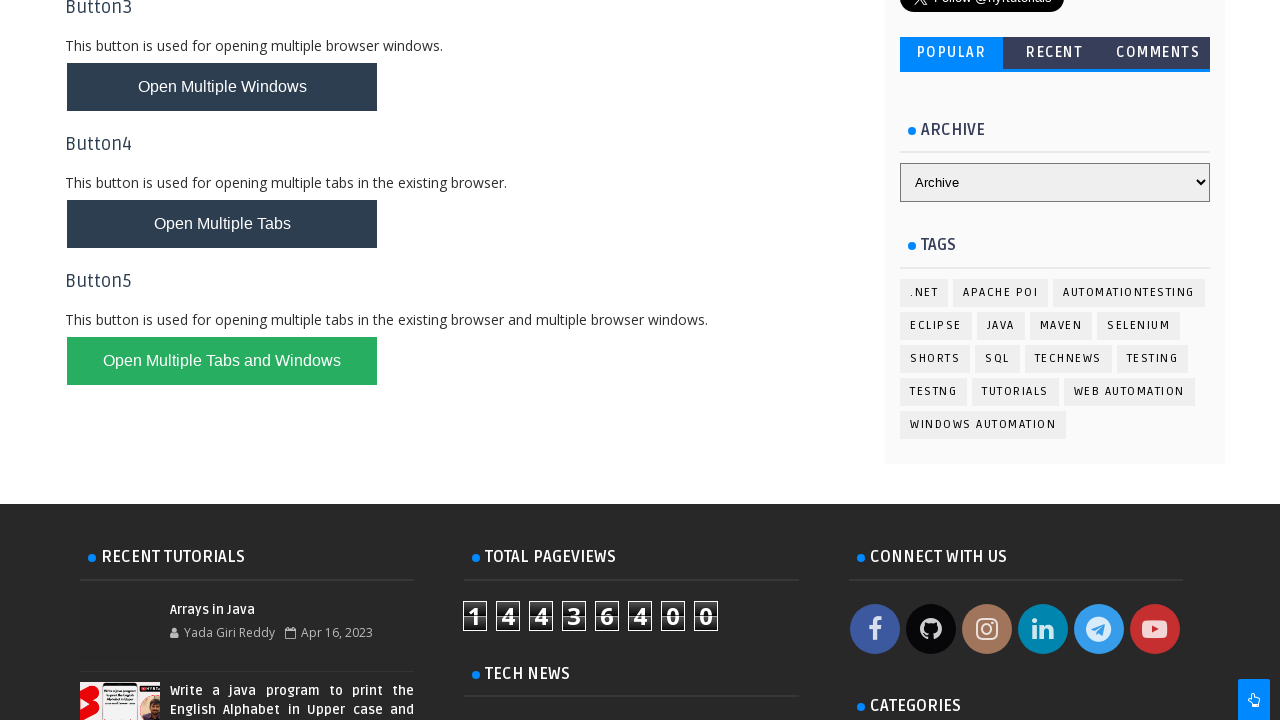

Printed title of new tab: XPath Practice - H Y R Tutorials
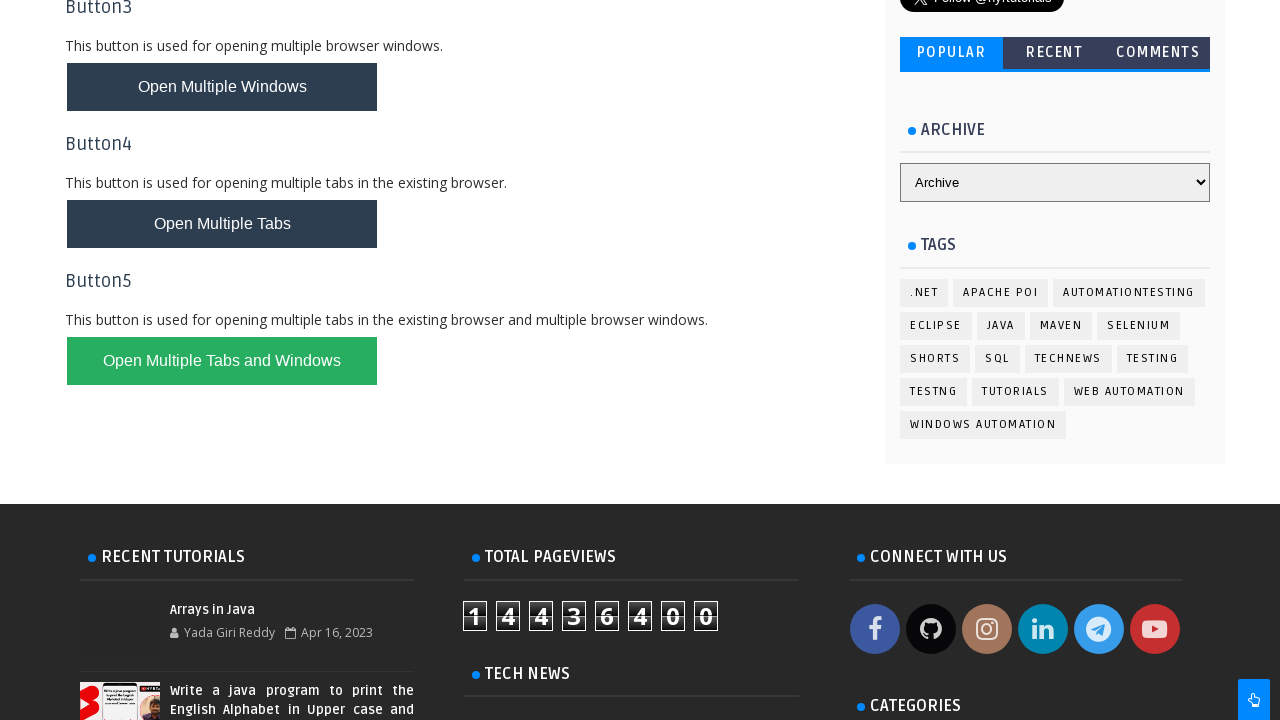

Closed new tab
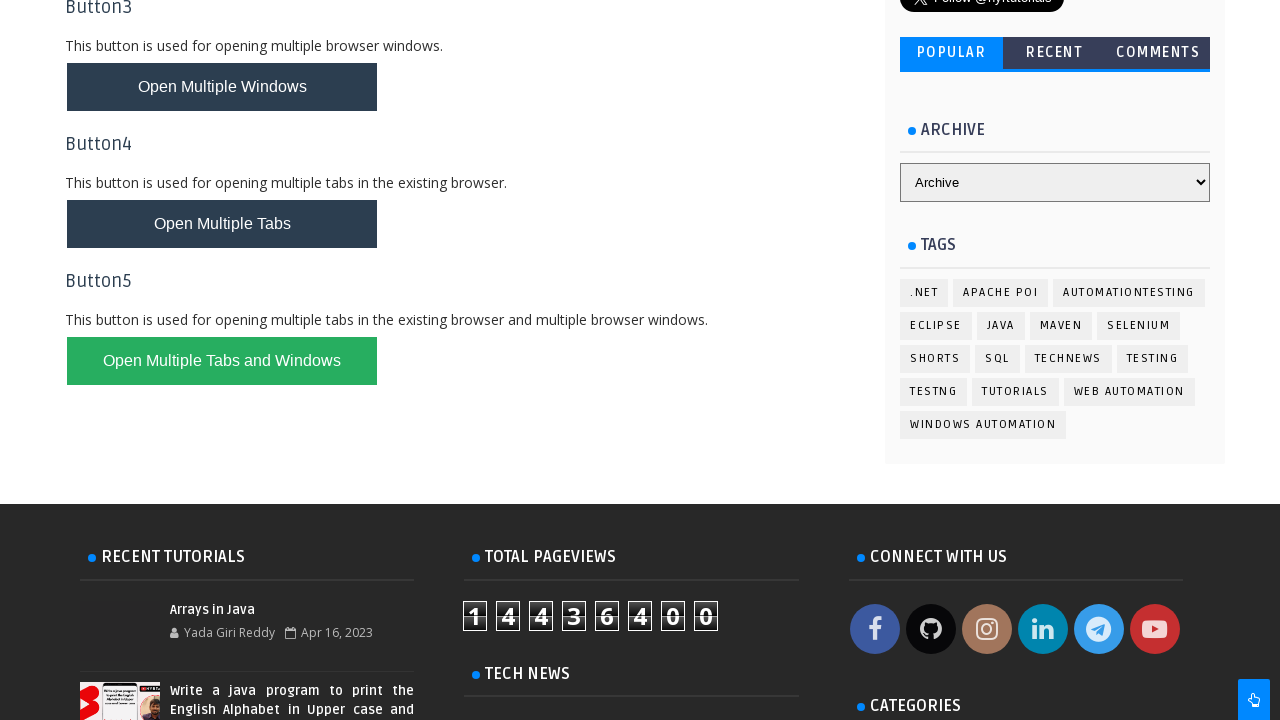

Printed title of new tab: Basic Controls - H Y R Tutorials
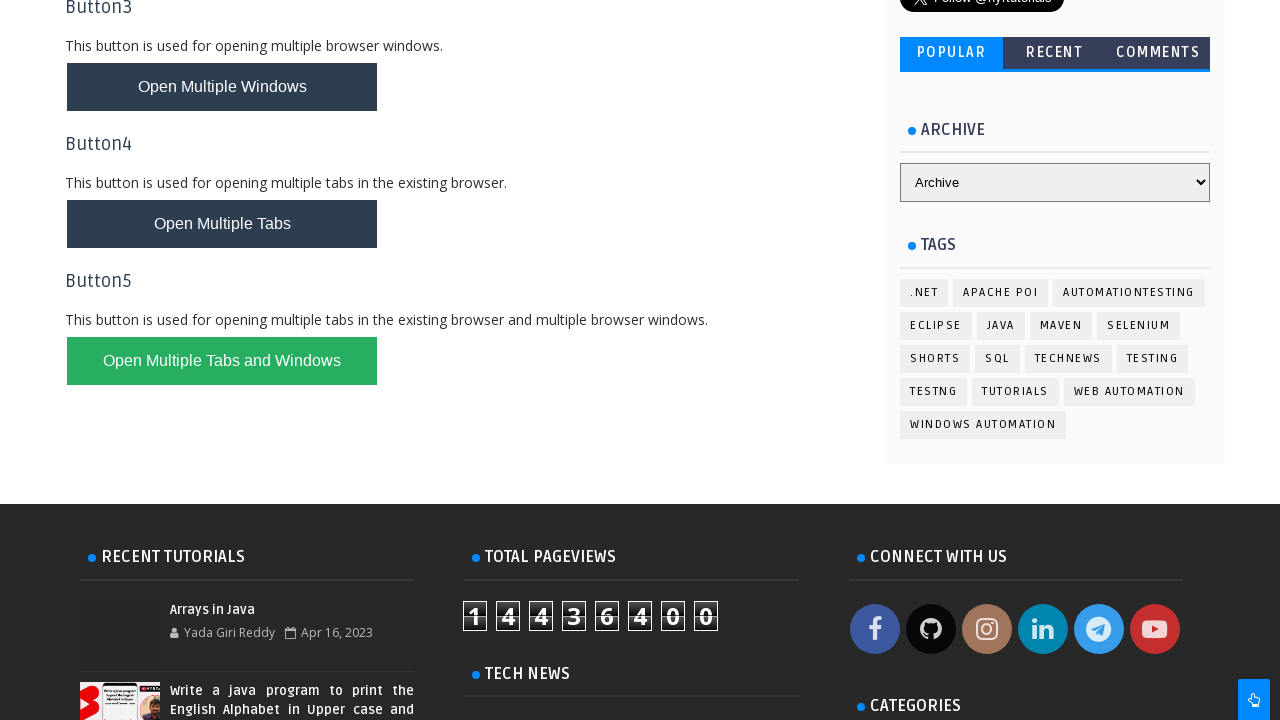

Closed new tab
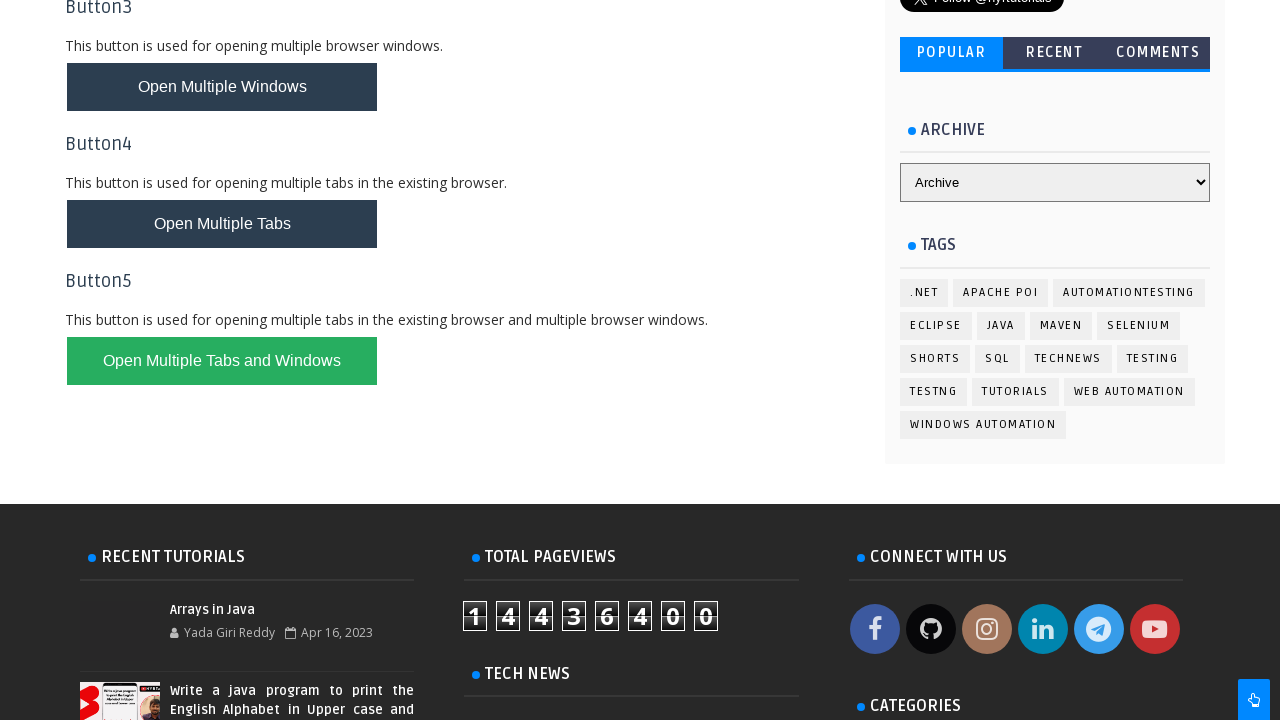

Printed title of new tab: AlertsDemo - H Y R Tutorials
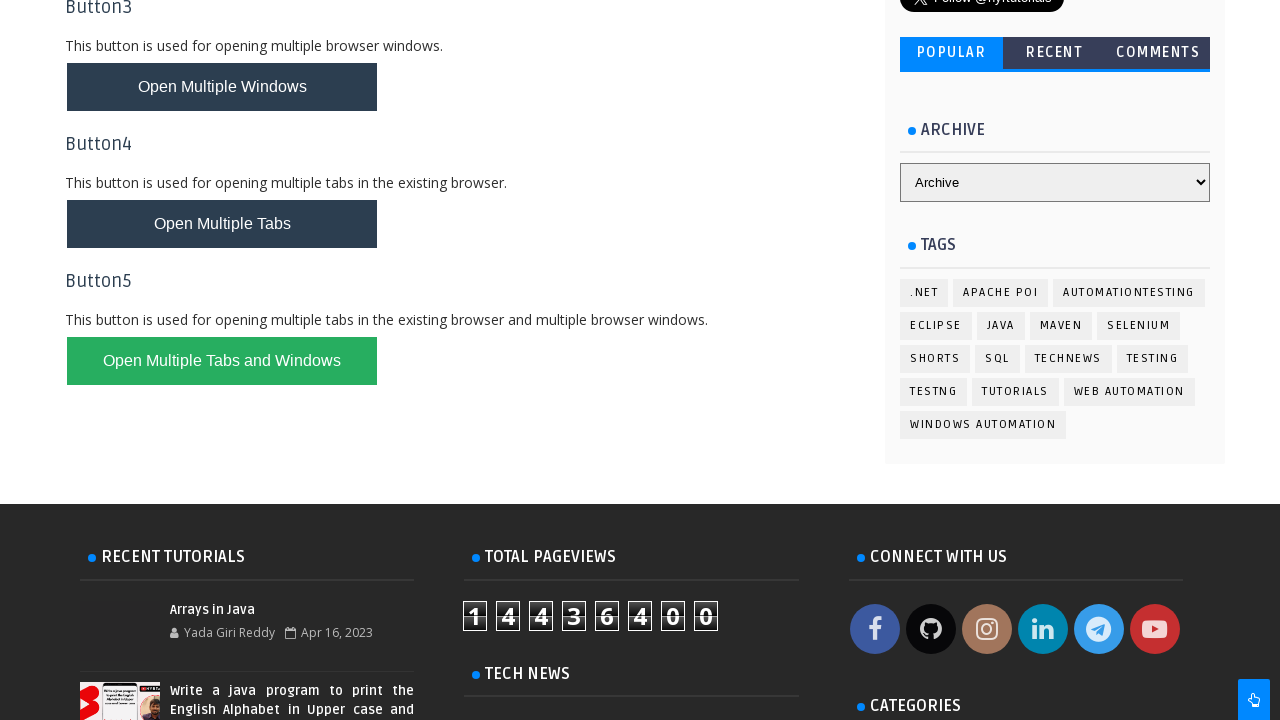

Closed new tab
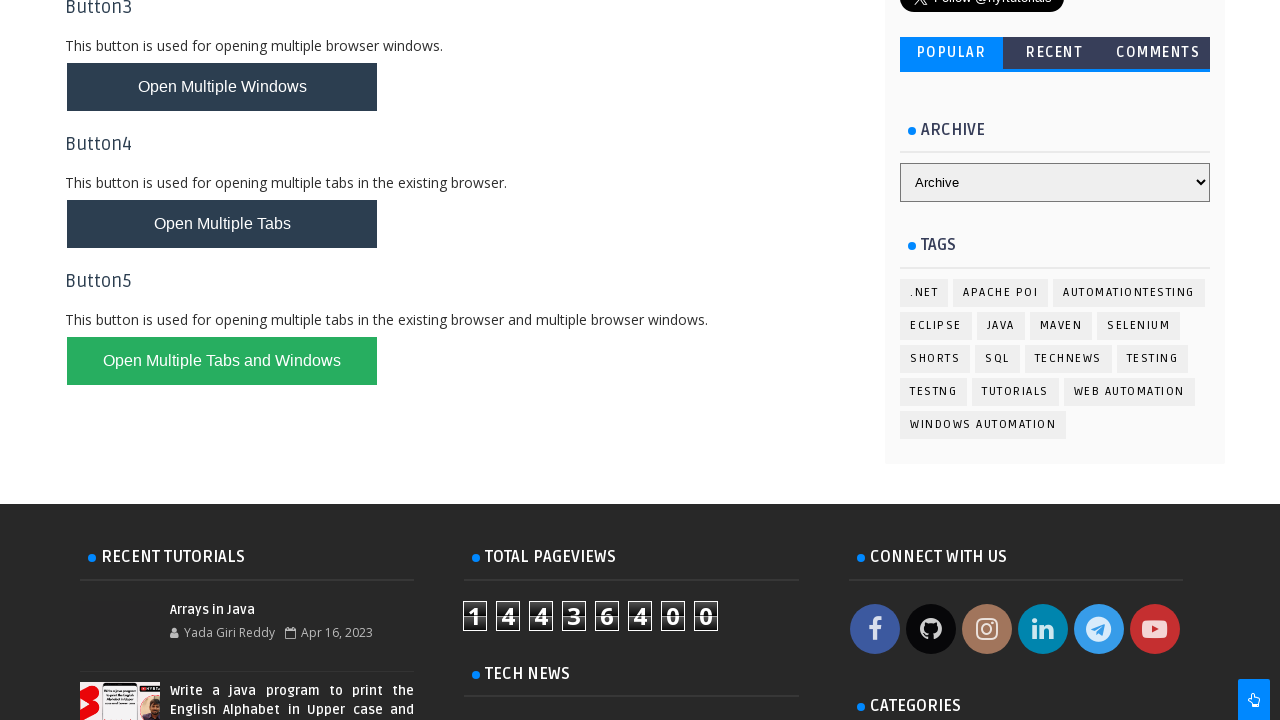

Waited 2 seconds, confirmed return to parent page
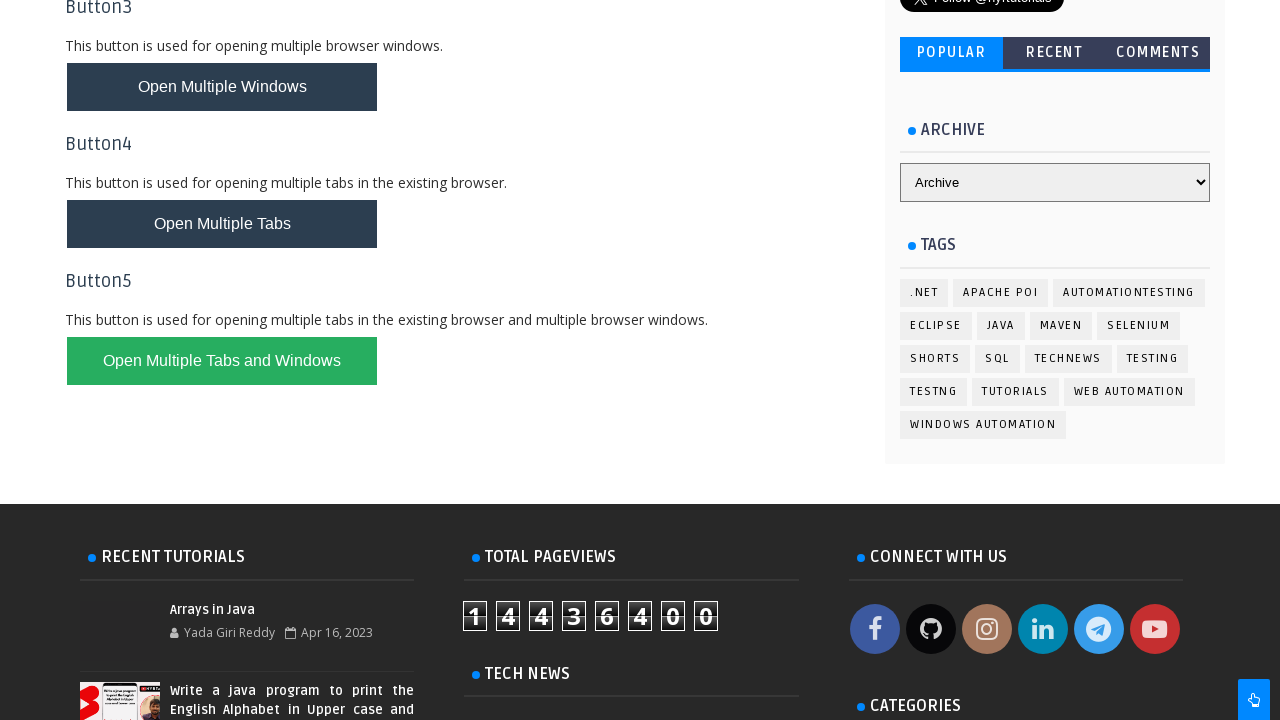

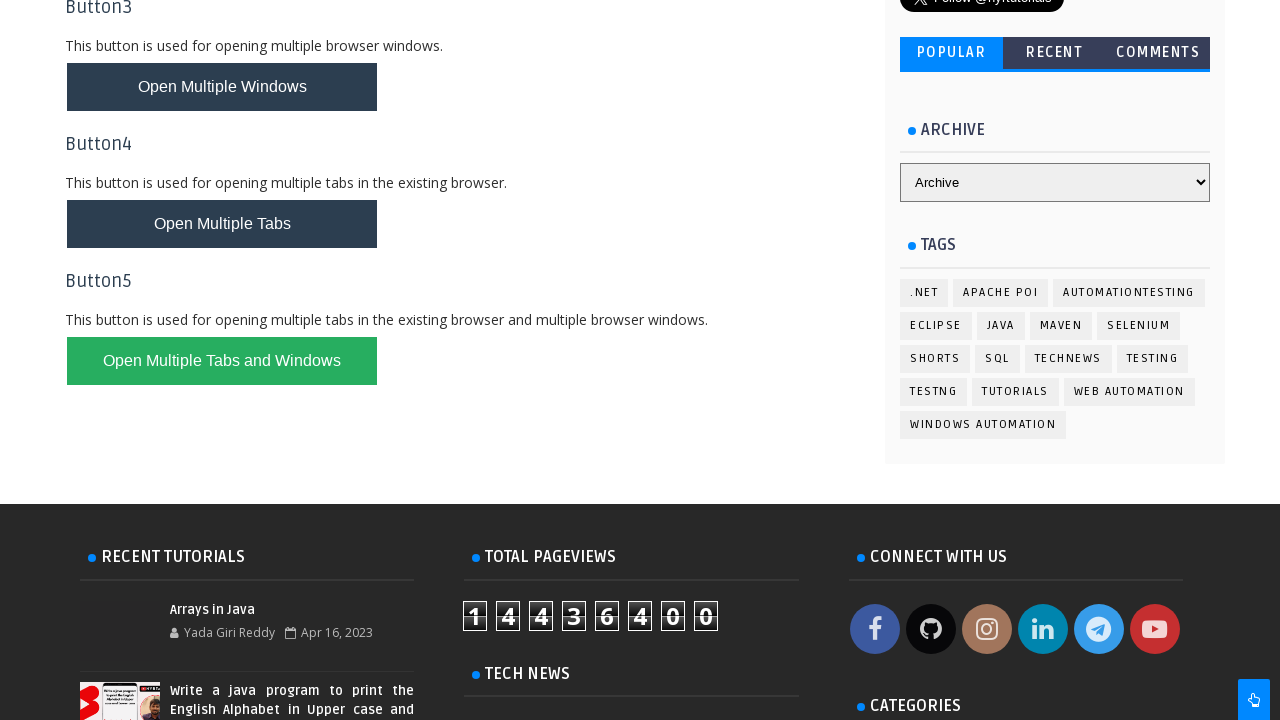